Navigates to Browse Languages M section and verifies specific row data for Mathematica language entry

Starting URL: http://www.99-bottles-of-beer.net/

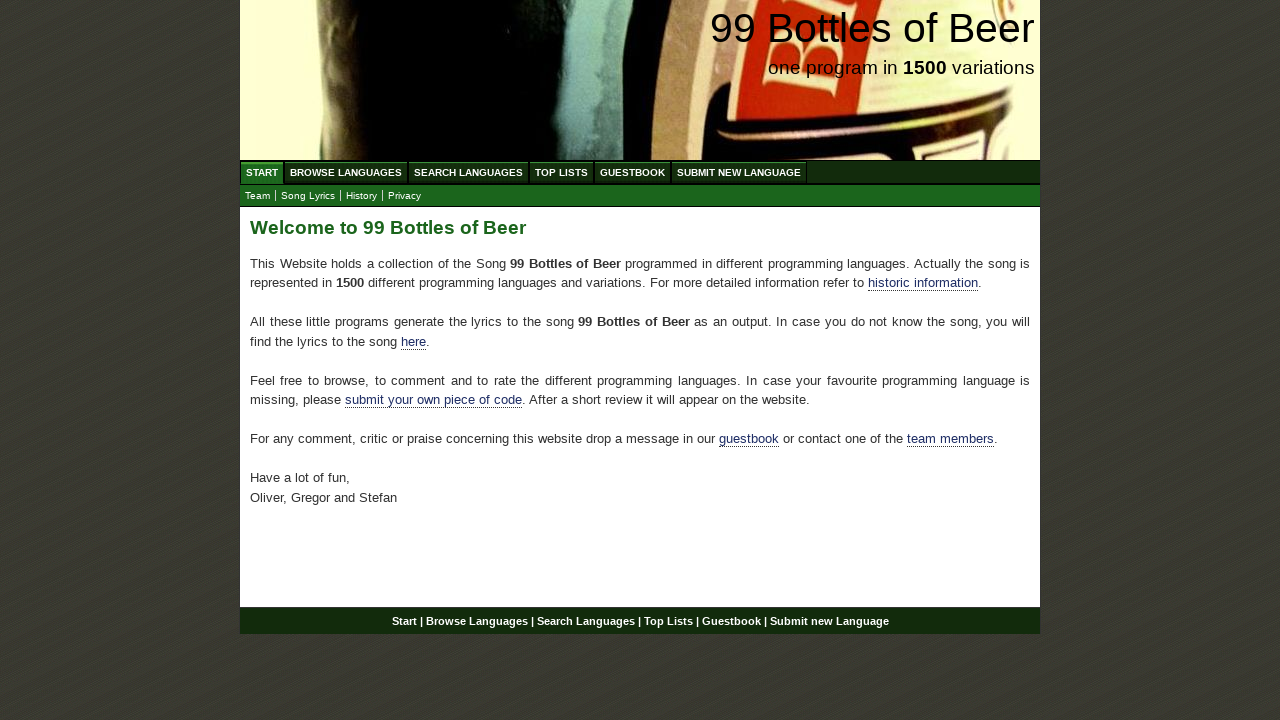

Clicked on Browse Languages link at (346, 172) on xpath=//ul//a[@href='/abc.html']
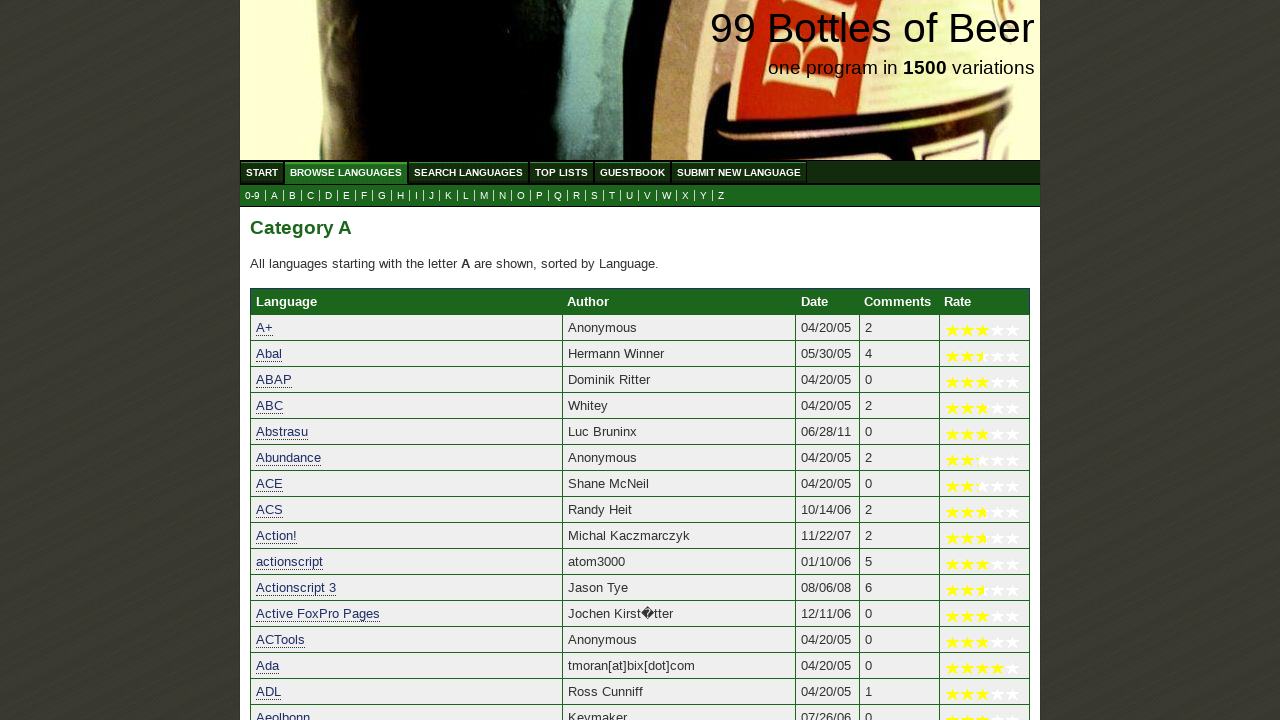

Clicked on M submenu to filter languages starting with M at (484, 196) on xpath=//a[@href='m.html']
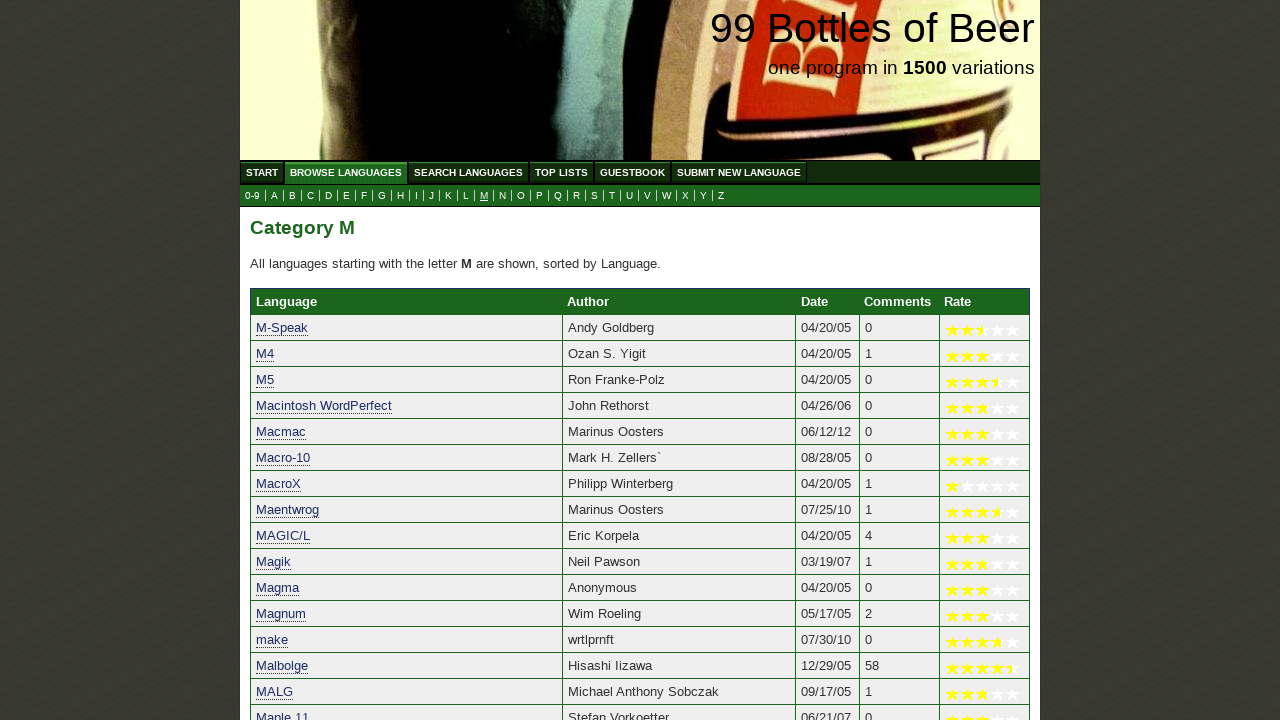

Mathematica language link became visible in table
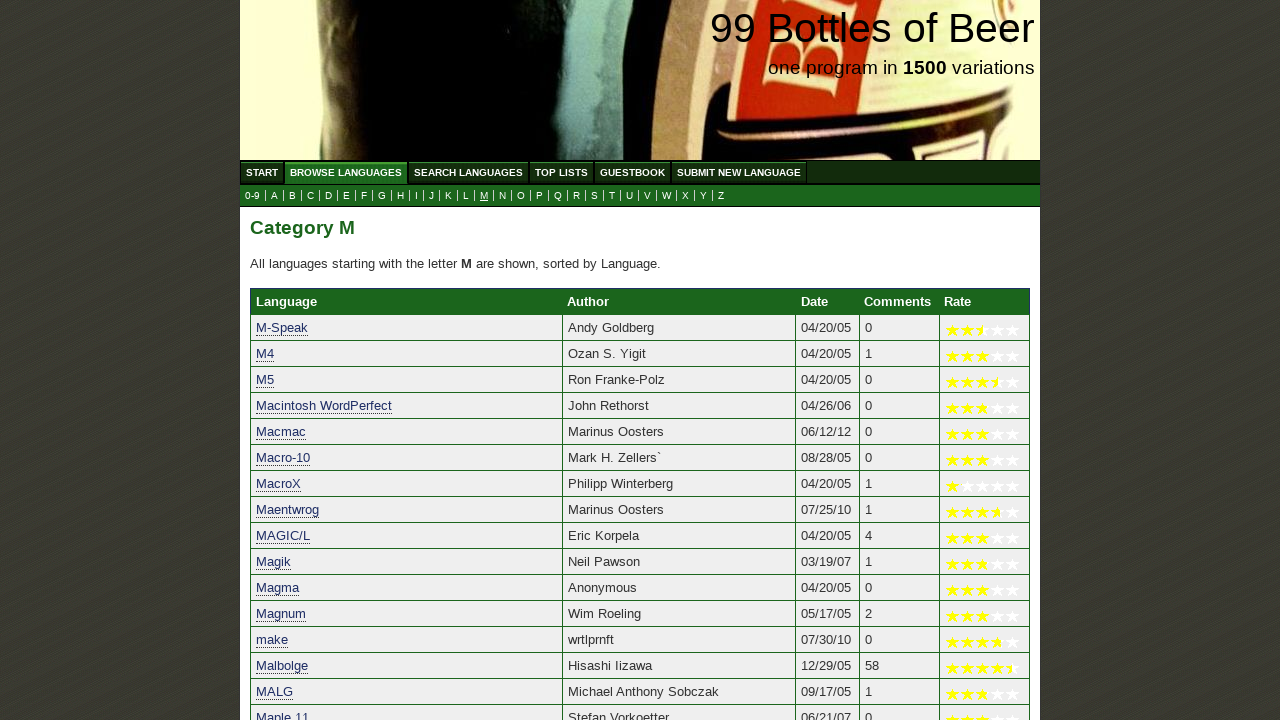

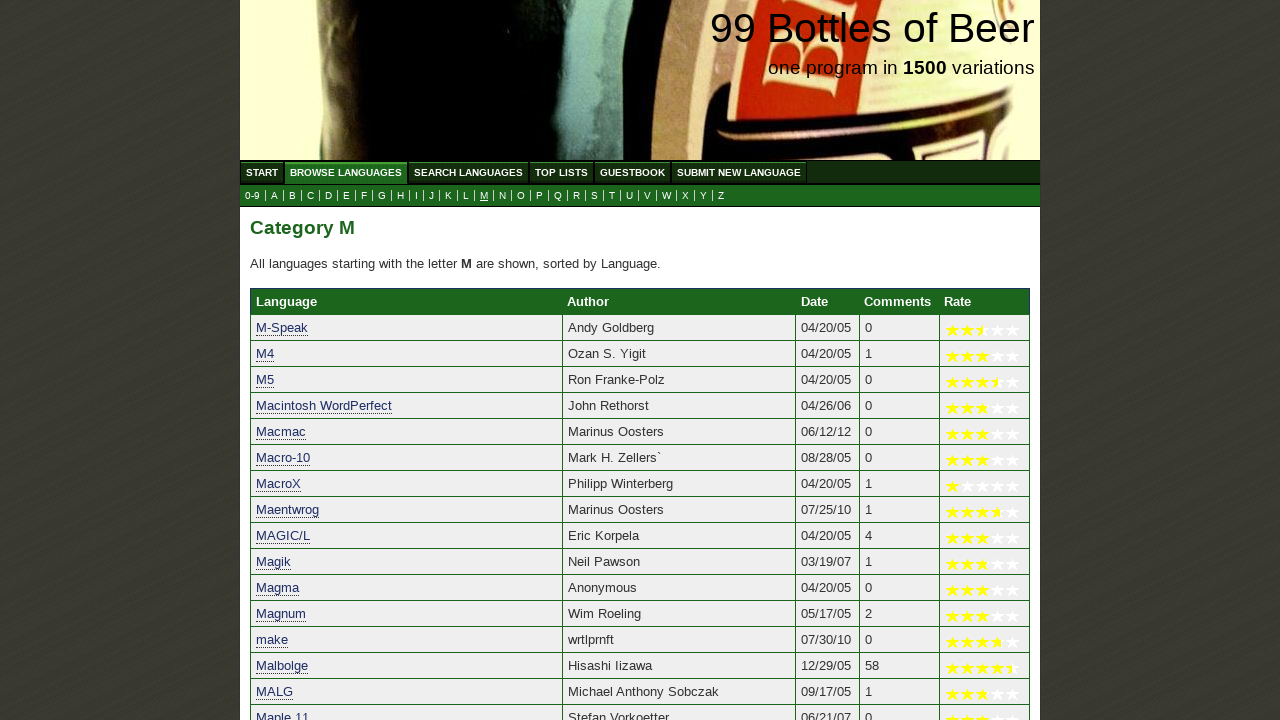